Tests a calculator application by entering two numbers, selecting the multiplication operator, and verifying the result equals 4.

Starting URL: https://juliemr.github.io/protractor-demo/

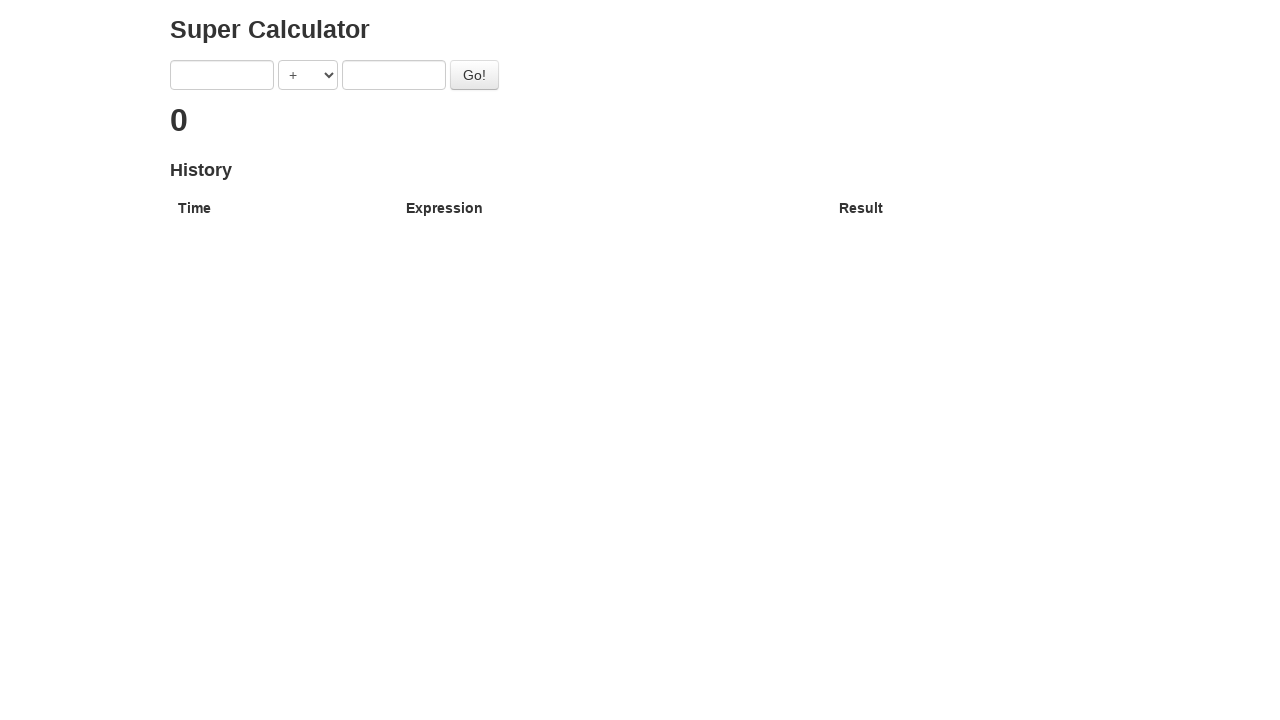

Entered first number '2' in calculator on input[ng-model='first']
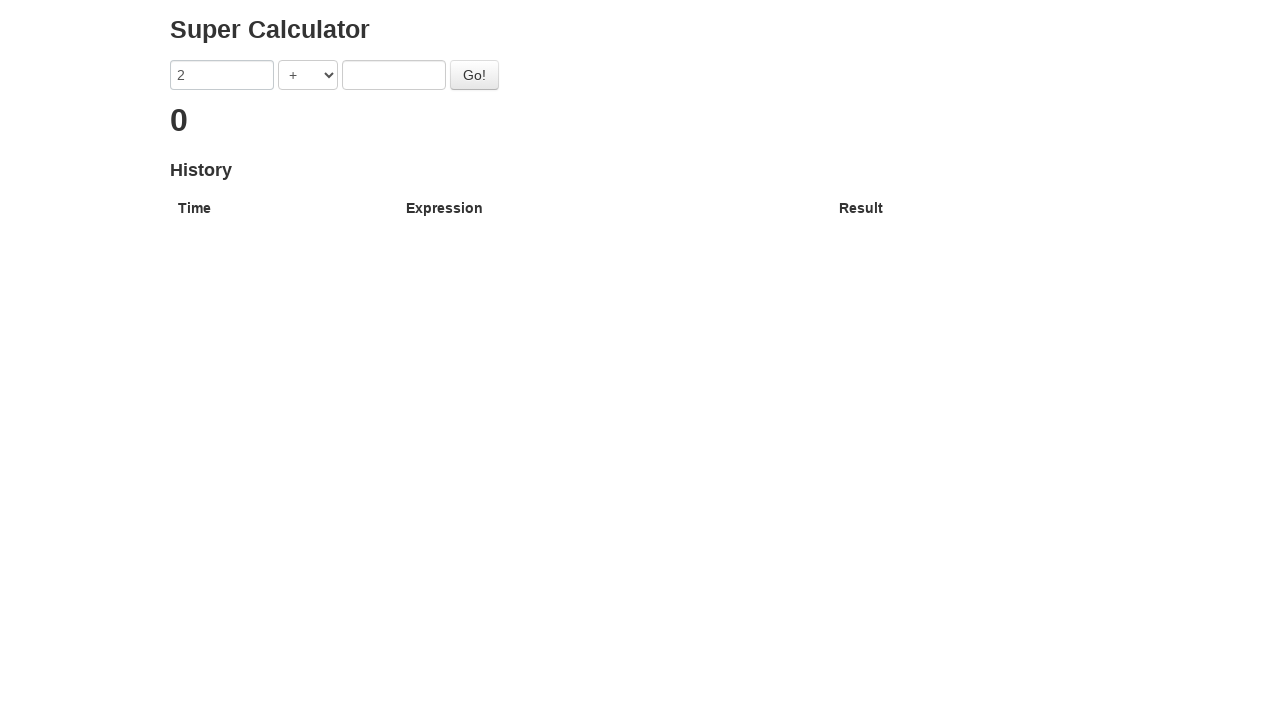

Selected multiplication operator from dropdown on select[ng-model='operator']
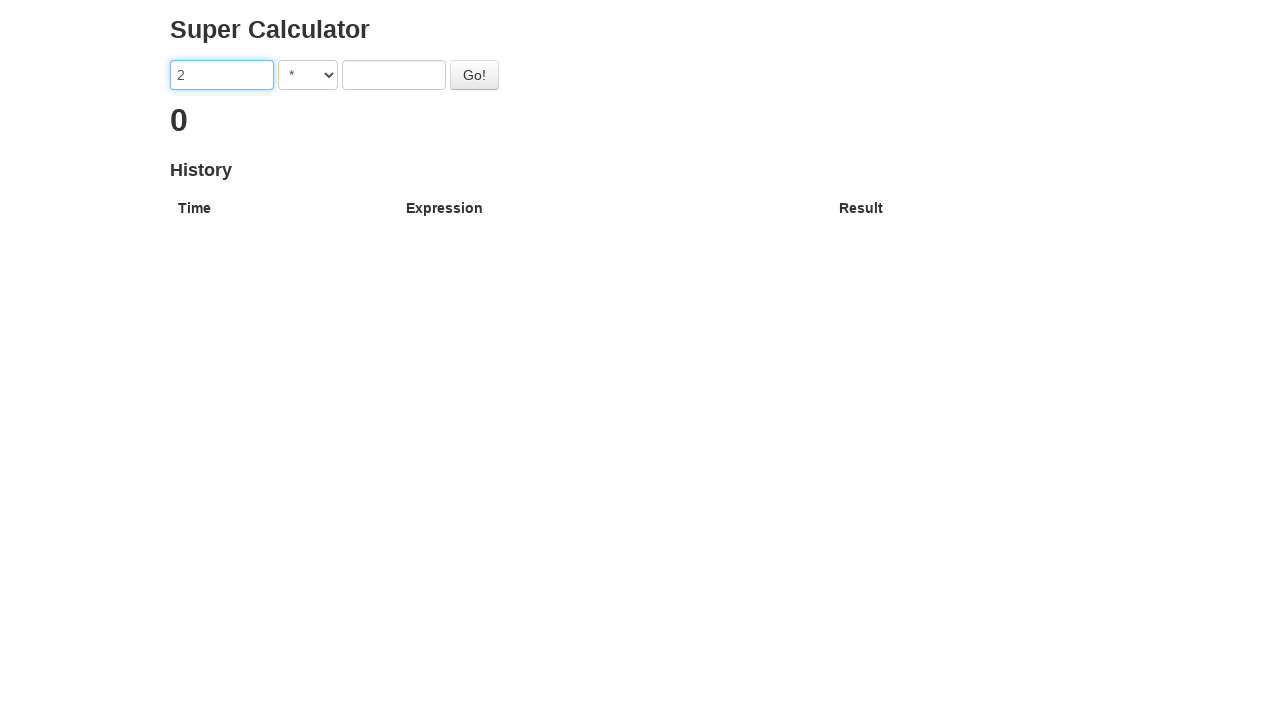

Entered second number '2' in calculator on input[ng-model='second']
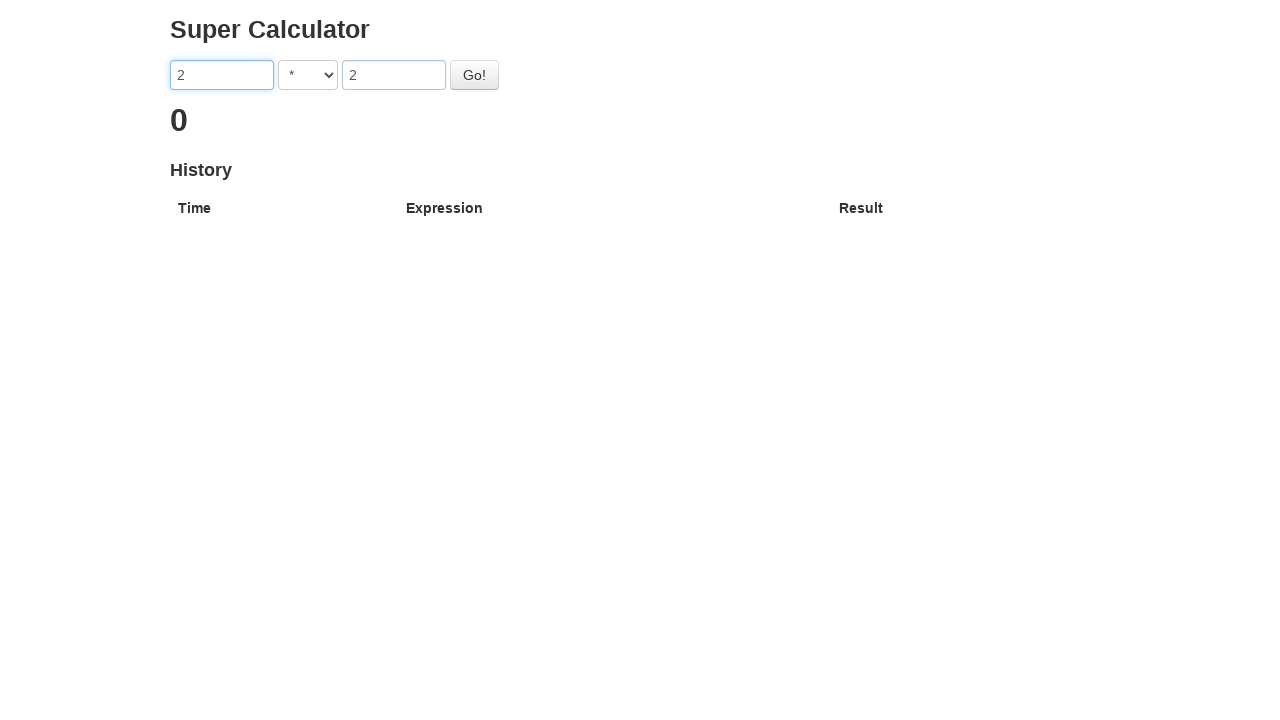

Clicked Go button to calculate result at (474, 75) on #gobutton
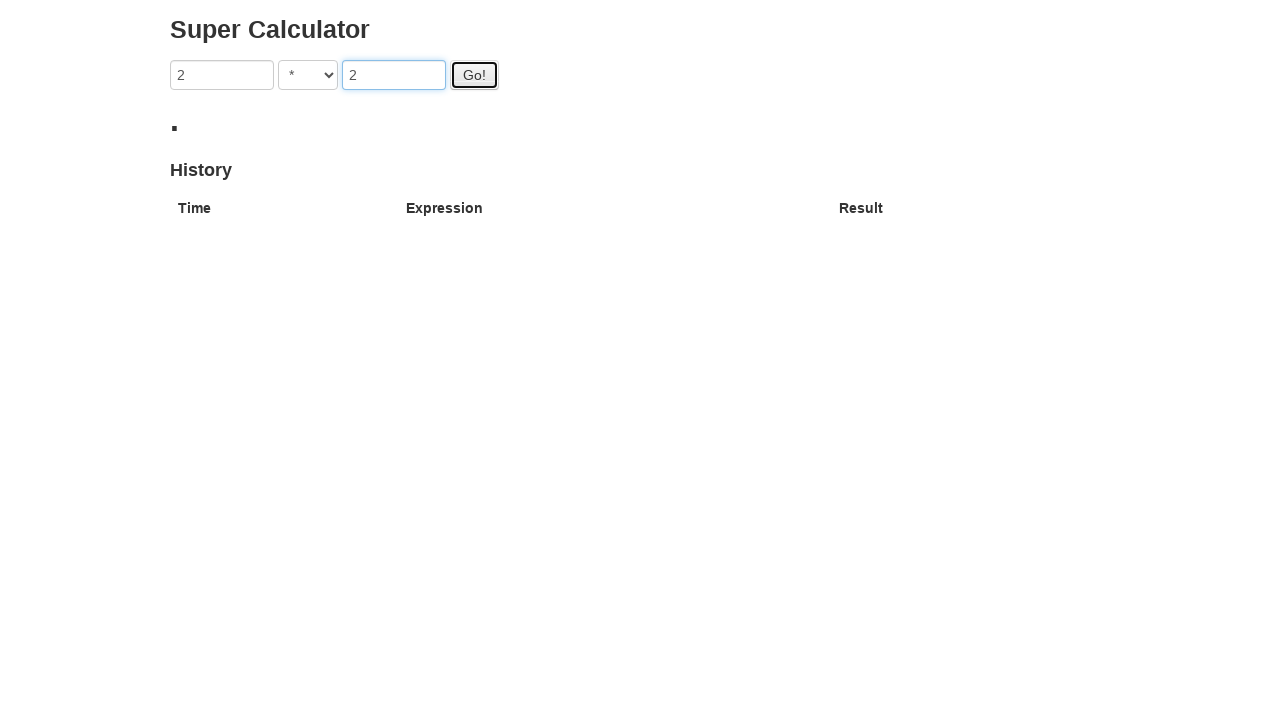

Verified result equals 4 (2 * 2 = 4)
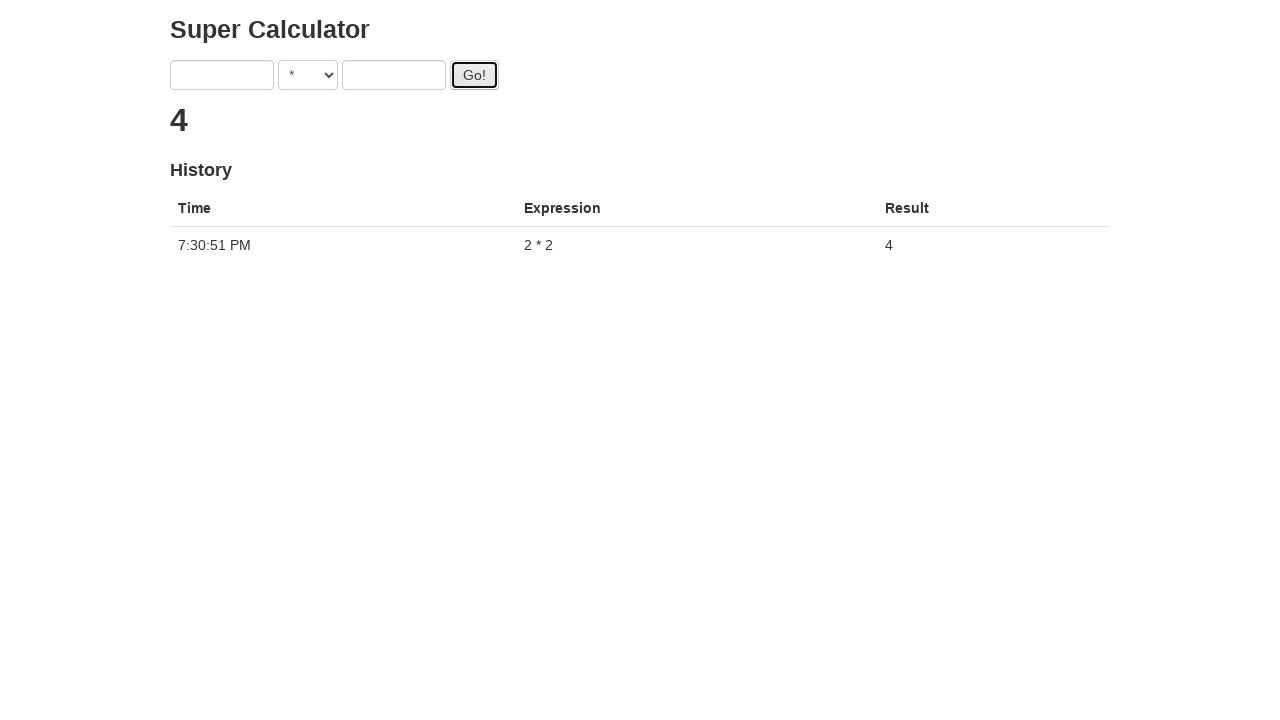

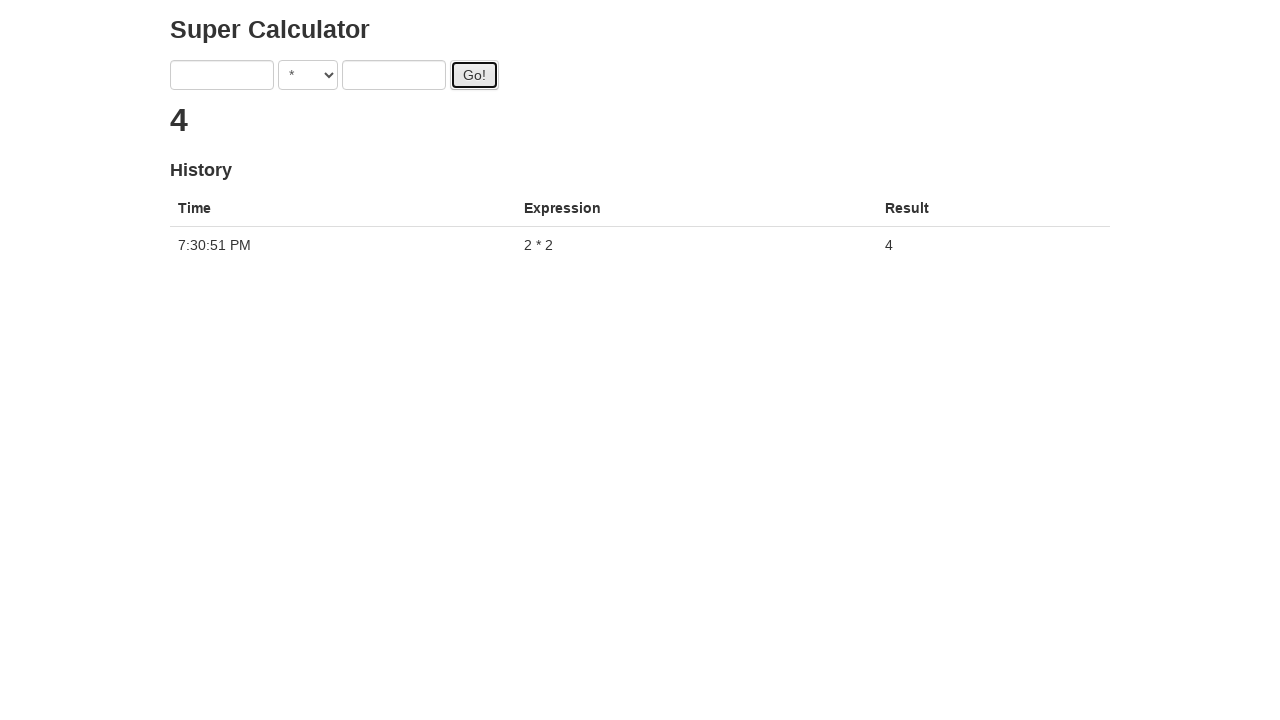